Navigates from Tools QA training page to the demo site link and verifies it opens demoqa.com in a new window.

Starting URL: https://www.toolsqa.com/selenium-training/

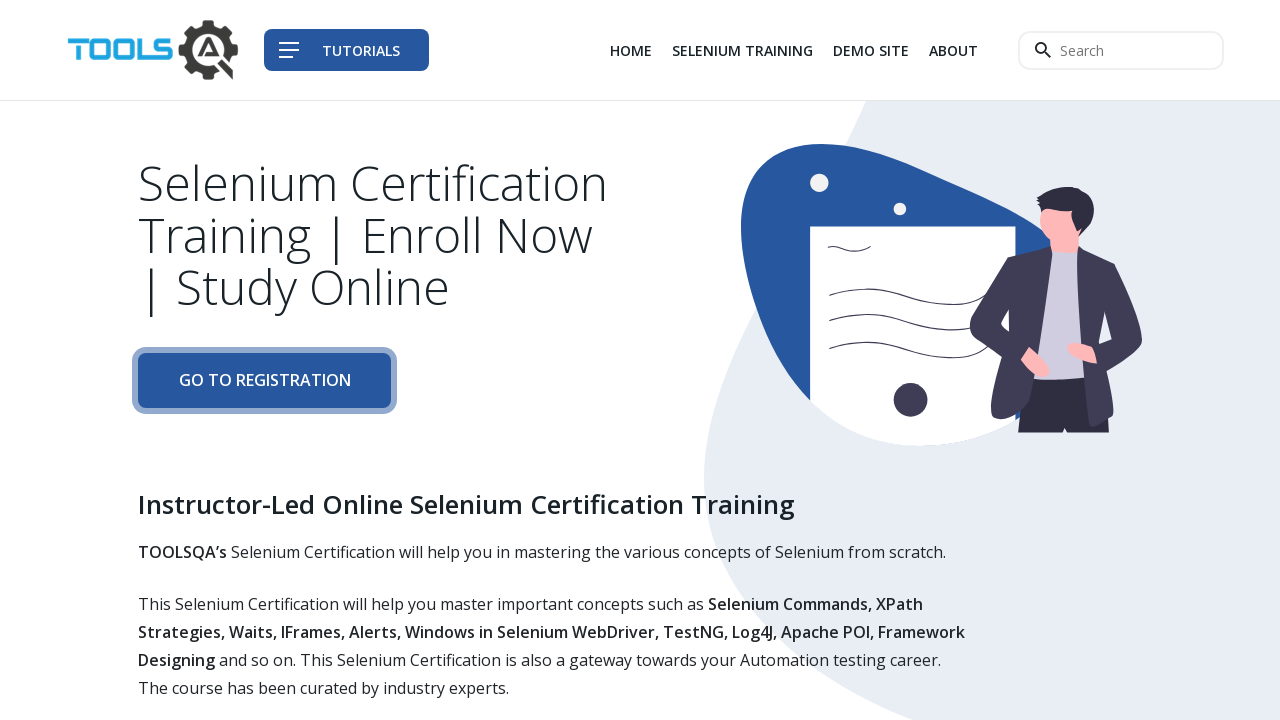

Clicked on demo site link (third navigation link) at (871, 50) on div.col-auto li:nth-child(3) a
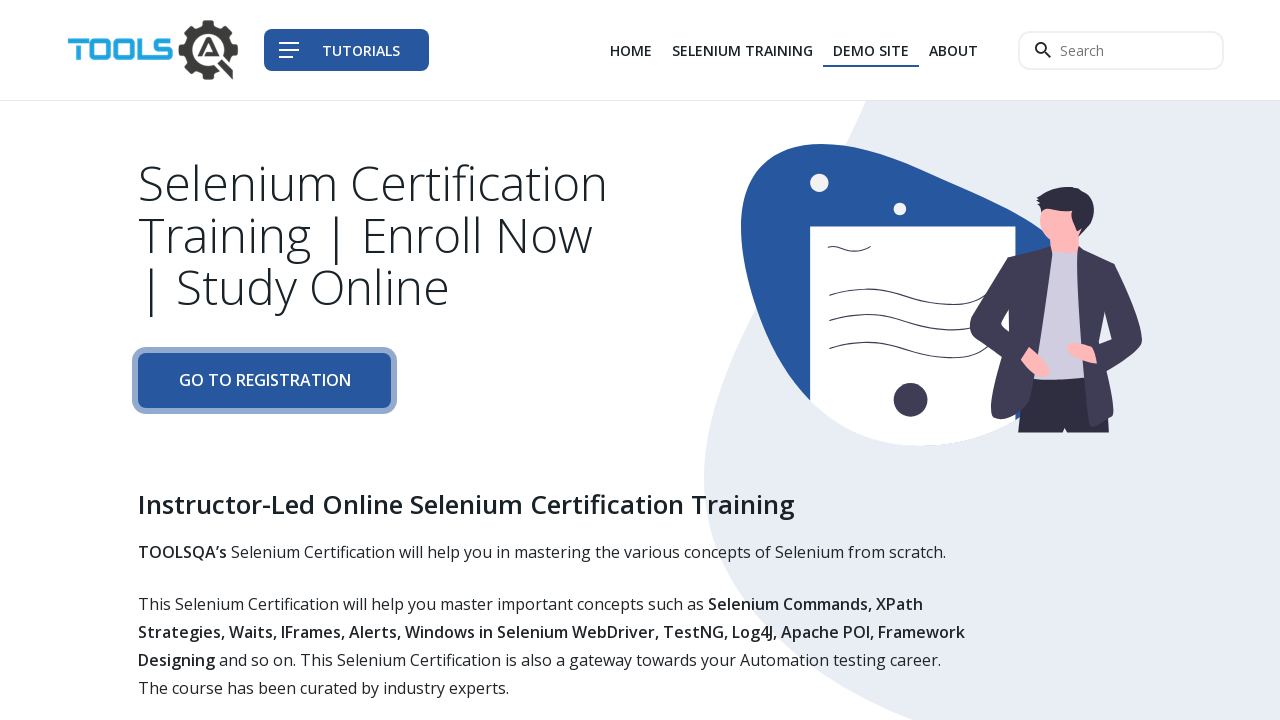

New page context obtained from expected popup
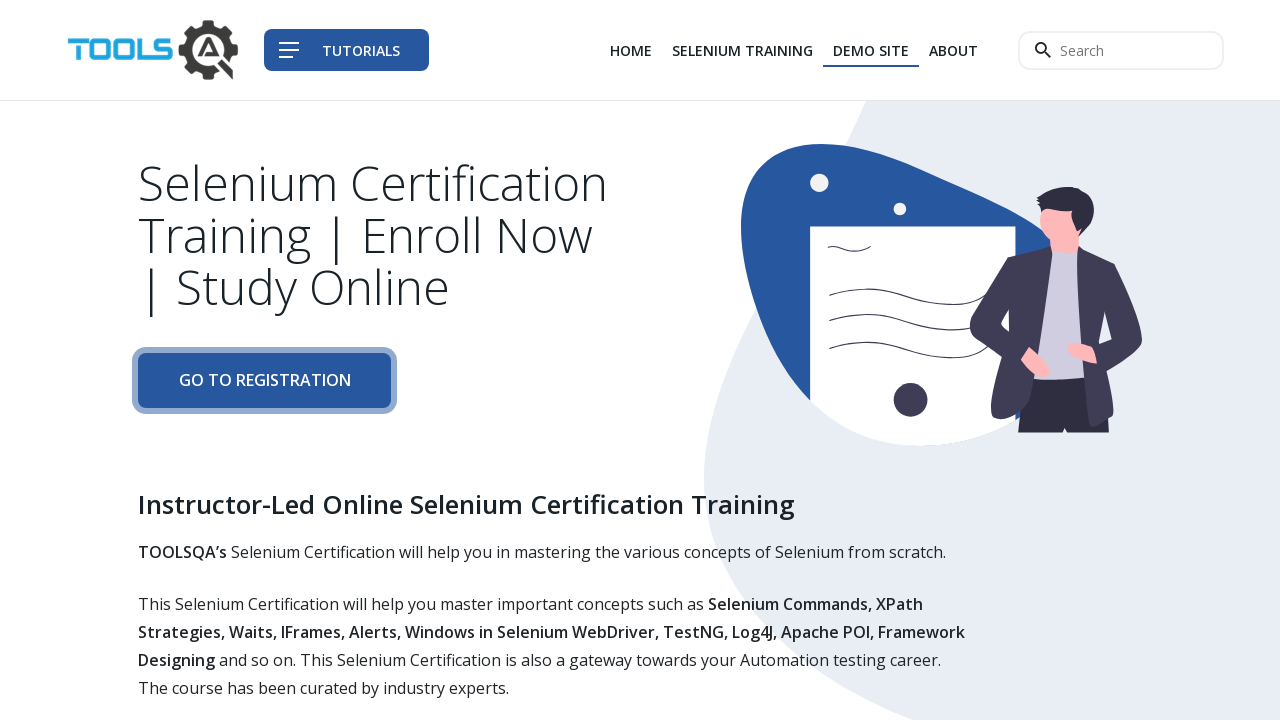

New page loaded completely
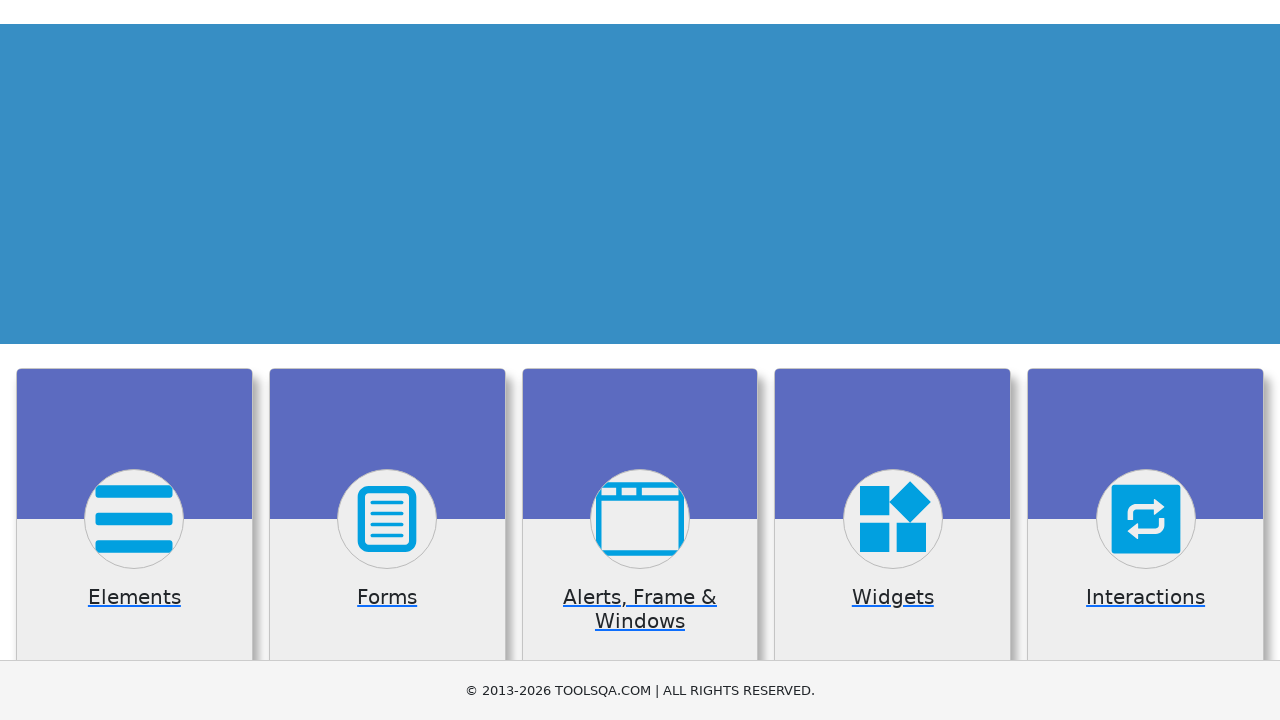

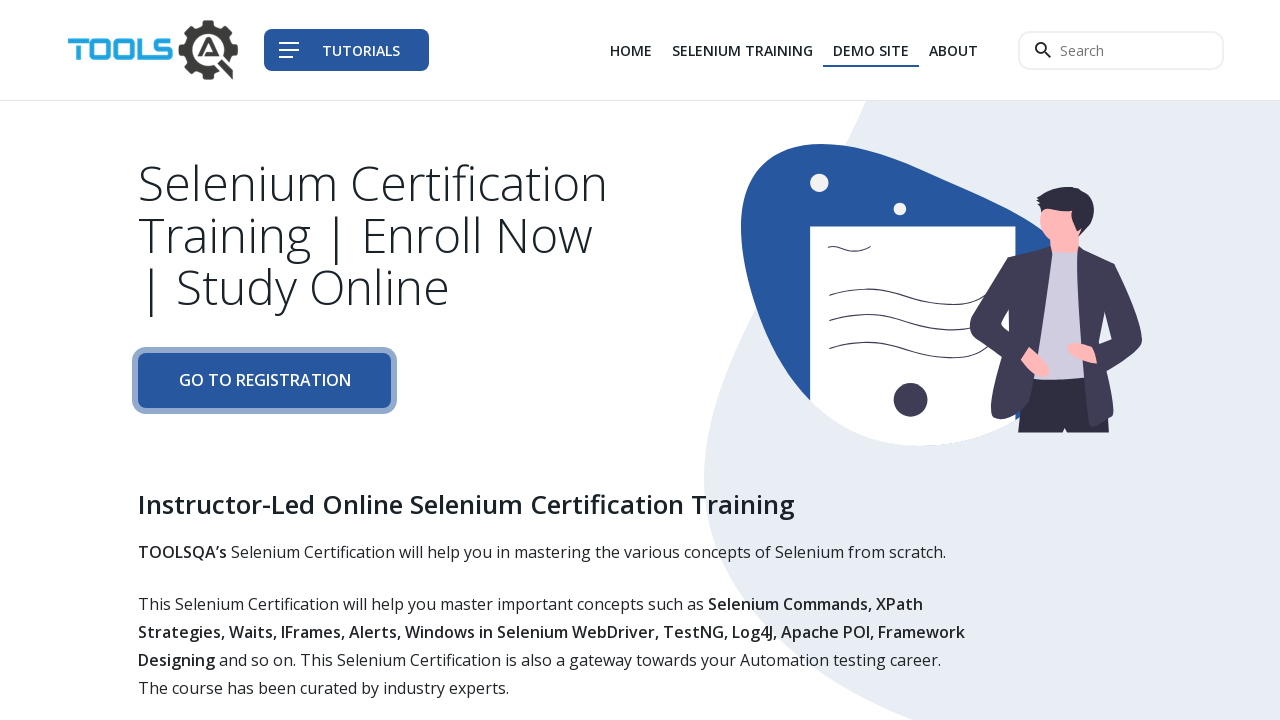